Navigates to the Sauce Demo website homepage

Starting URL: https://www.saucedemo.com/v1/

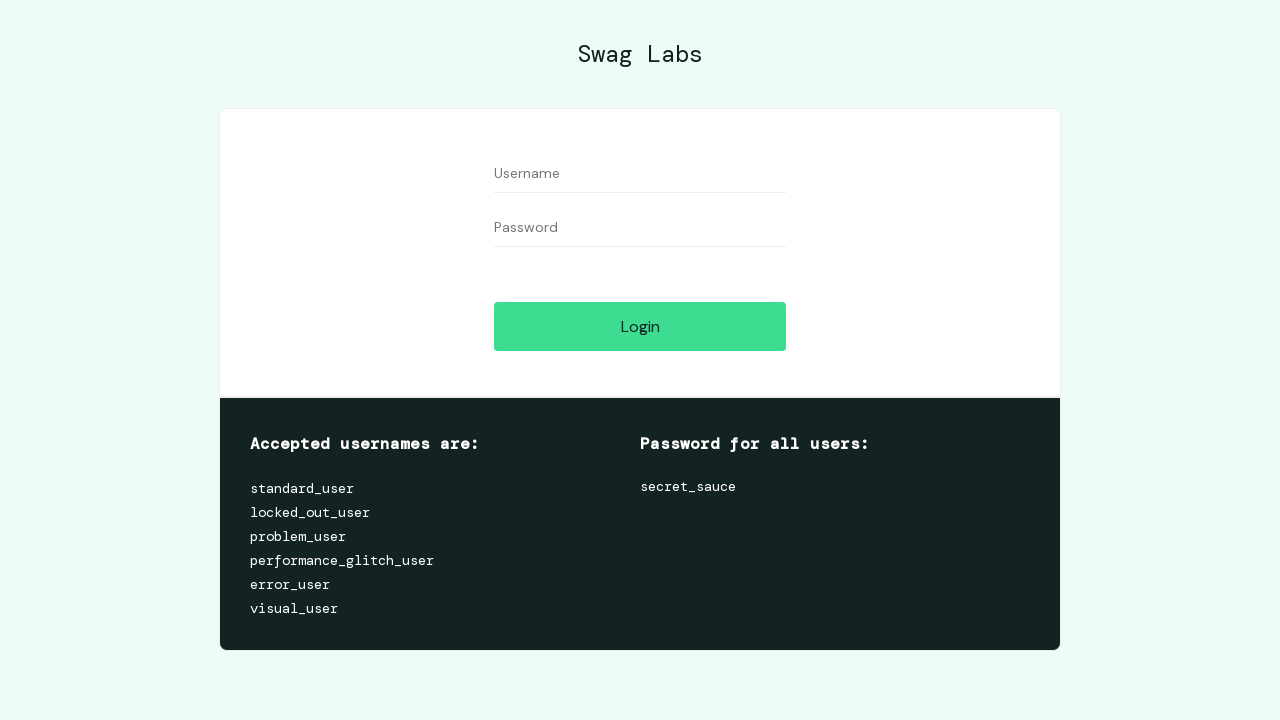

Navigated to Sauce Demo website homepage
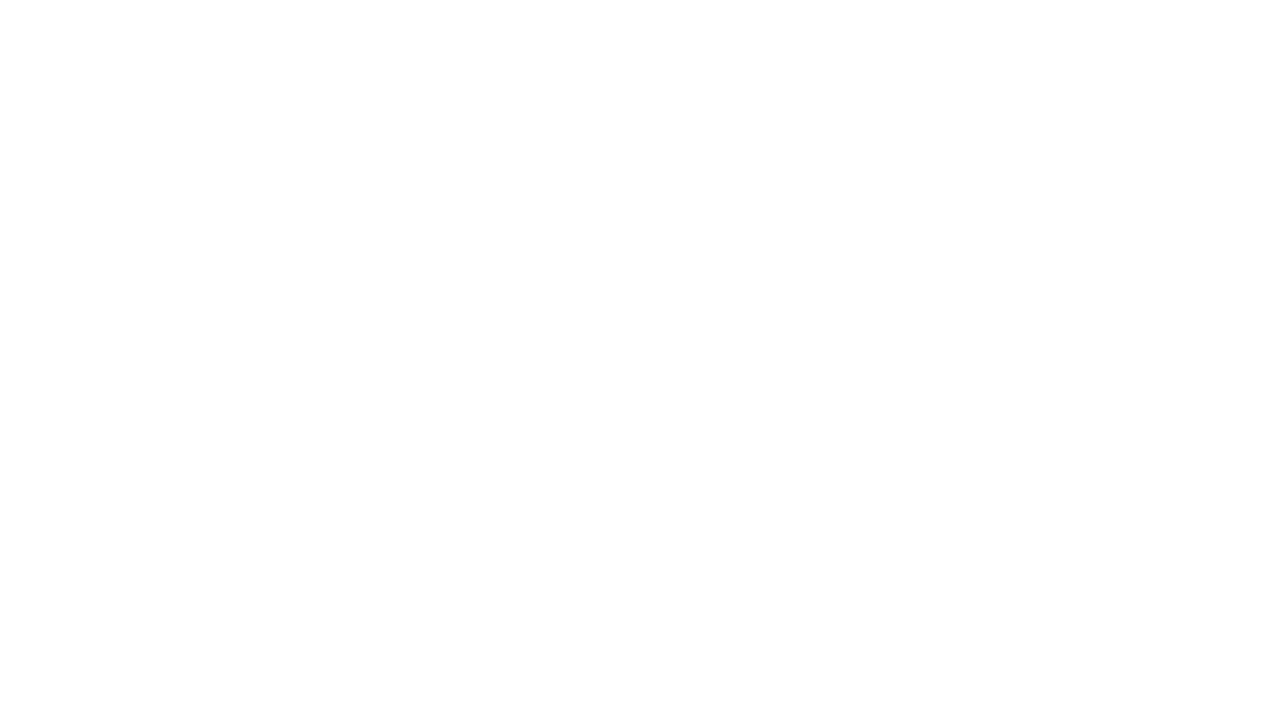

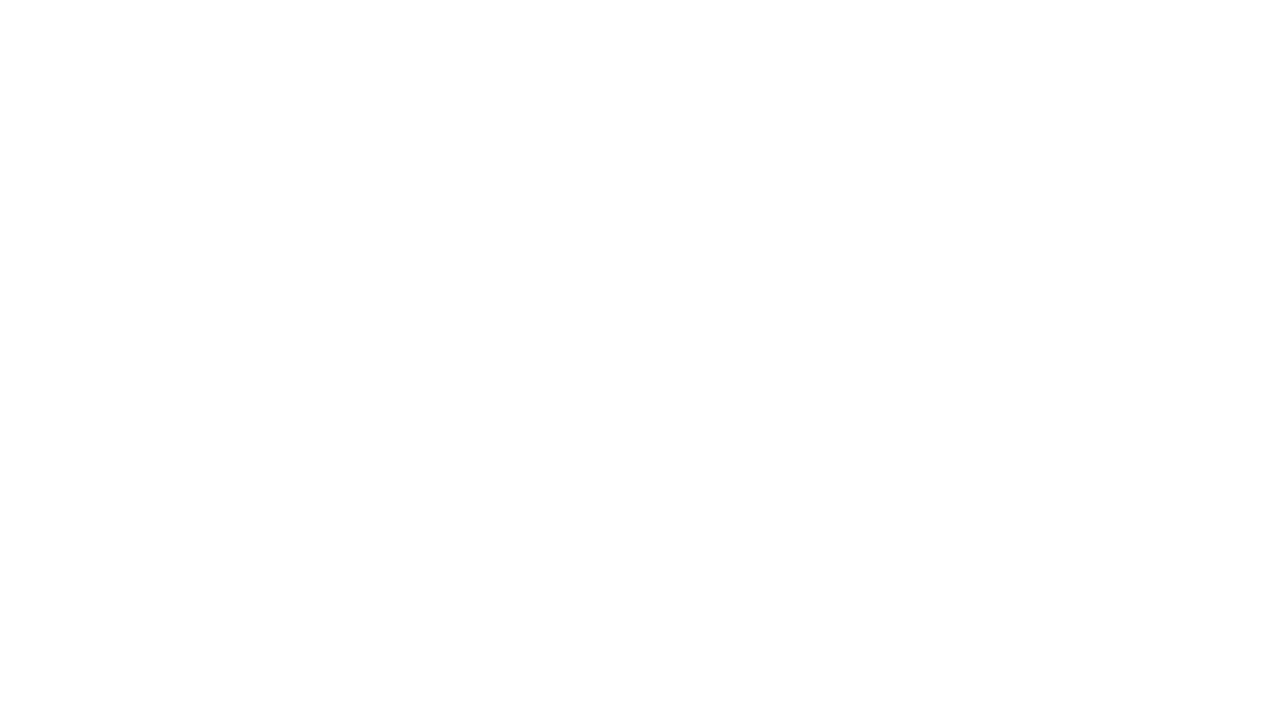